Tests adding a product to cart on BStackDemo and verifies the cart opens with the correct product displayed.

Starting URL: https://www.bstackdemo.com

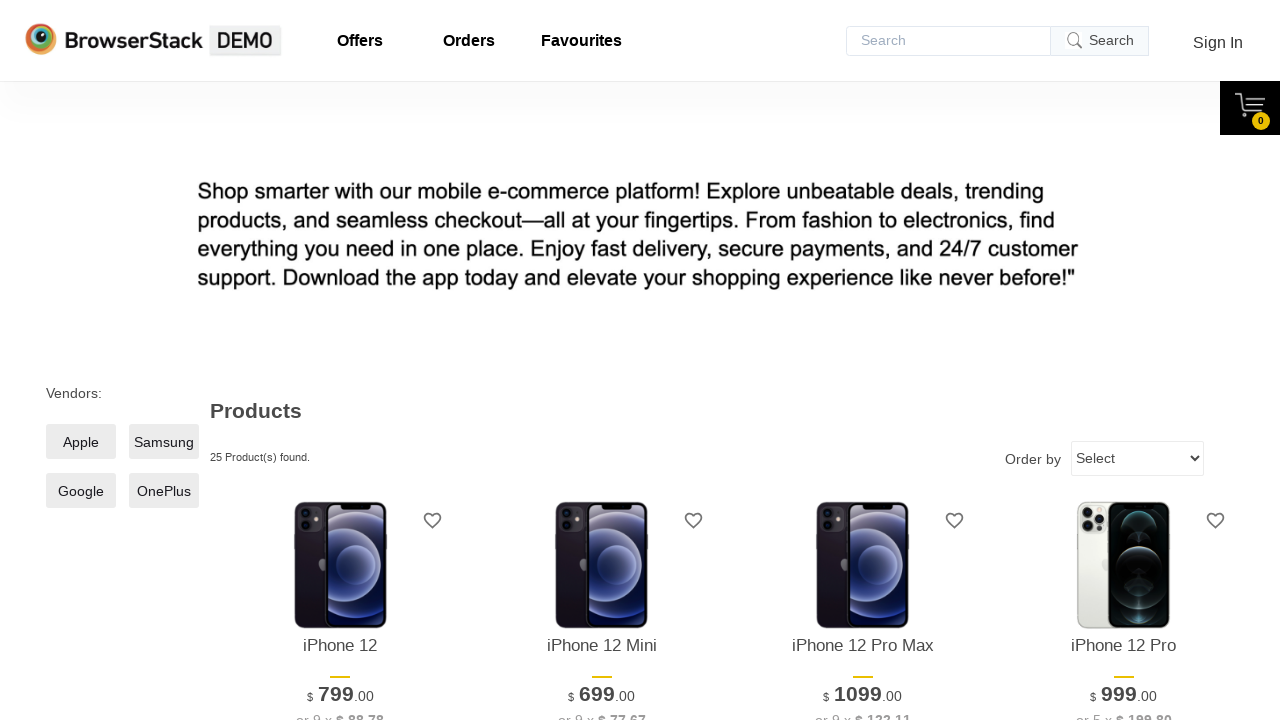

Waited for first product to be visible
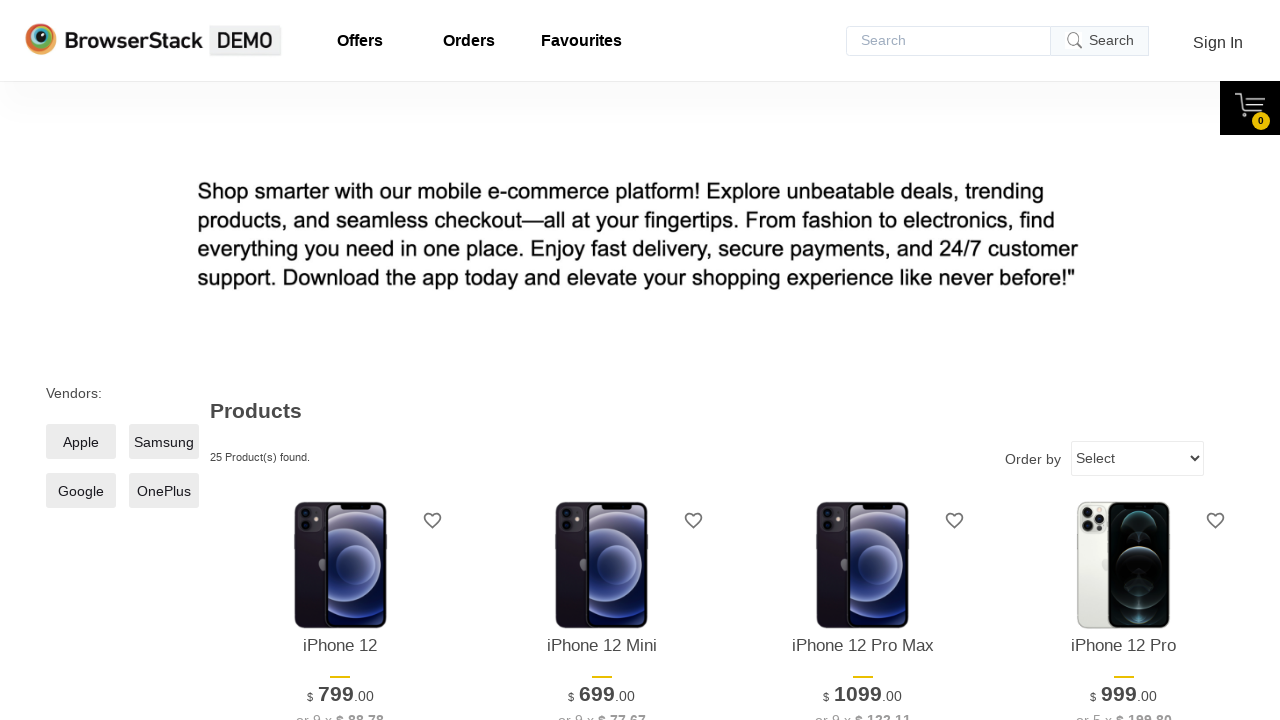

Clicked add to cart button for first product at (340, 361) on xpath=//*[@id='1']/div[4]
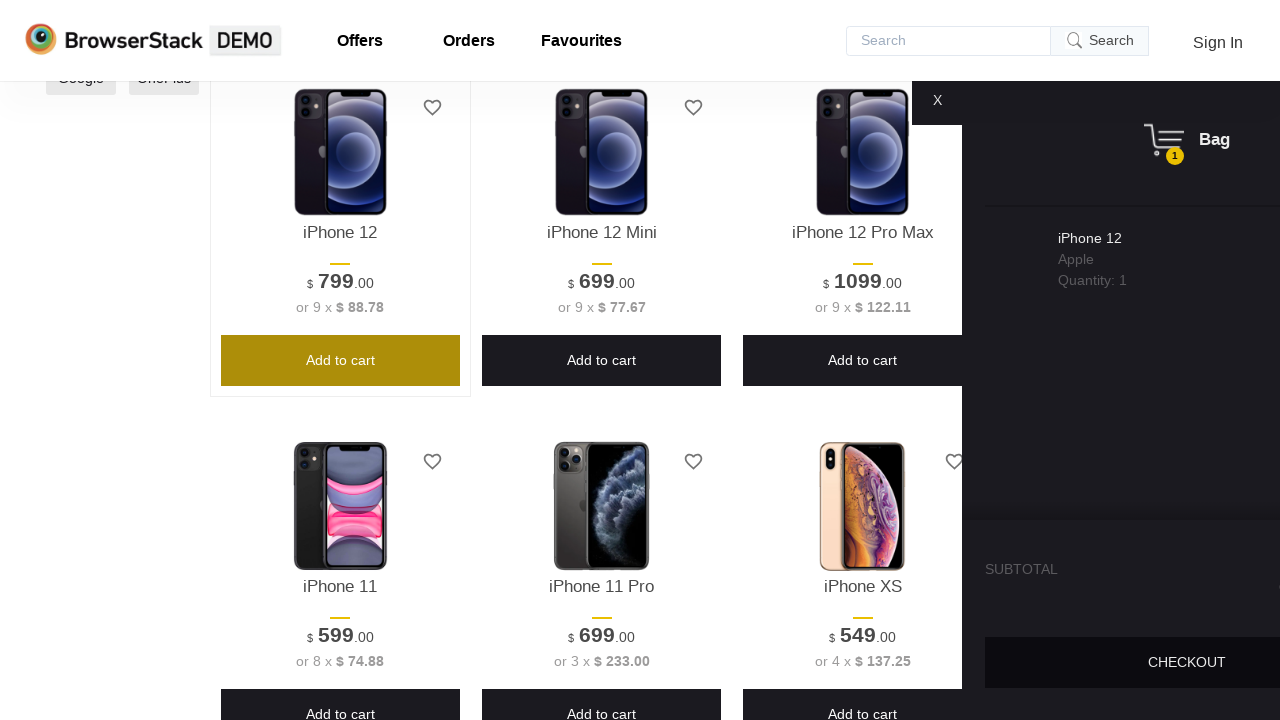

Waited for cart to be displayed with product
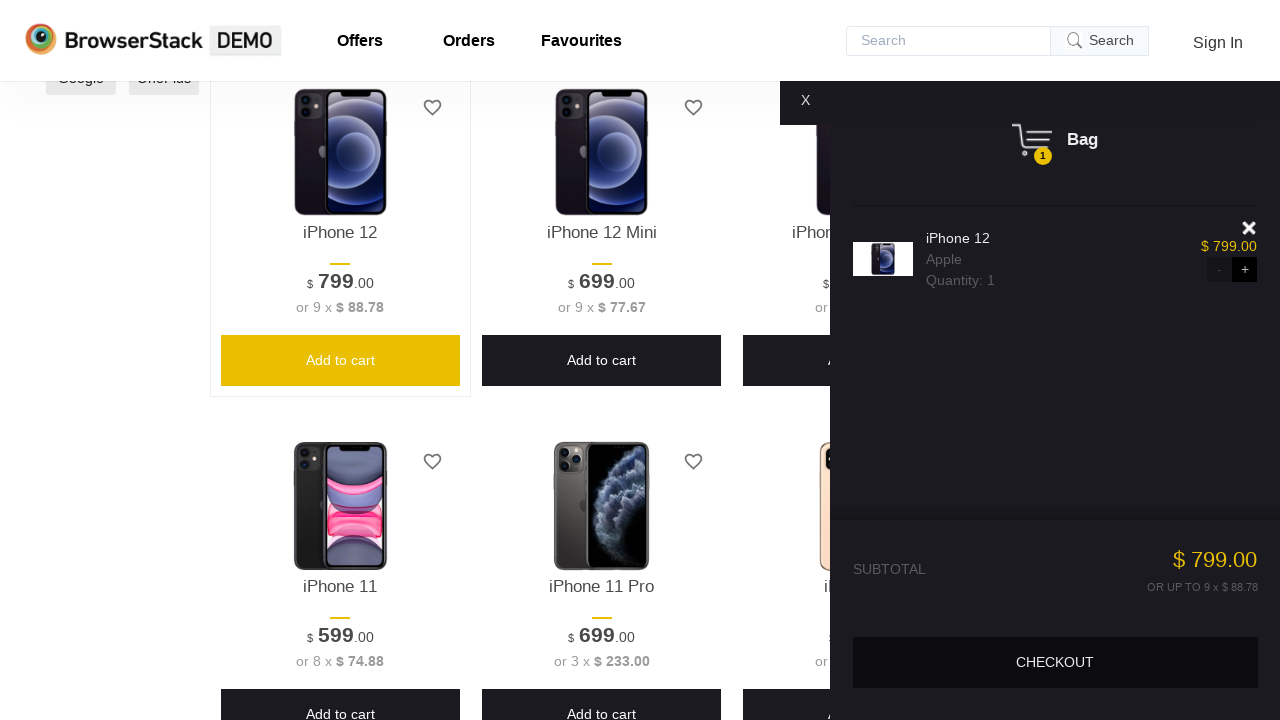

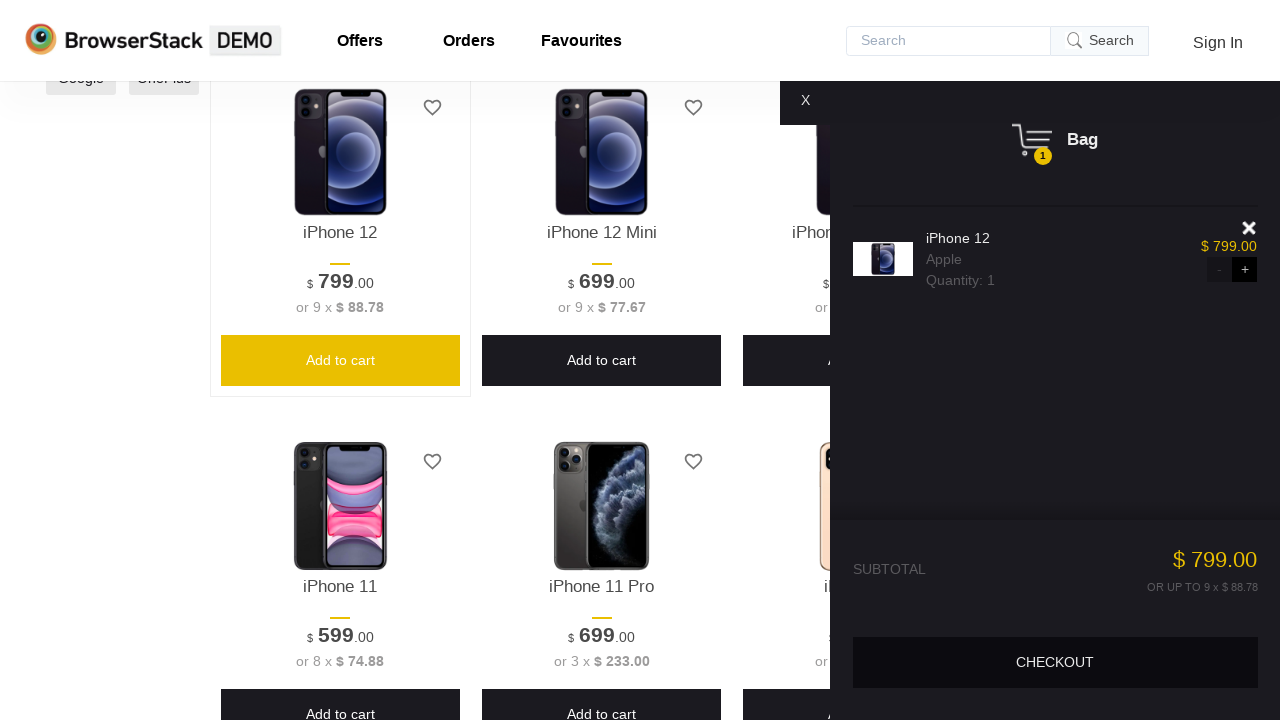